Verifies that the "Book First Session" button is displayed on the homepage hero section

Starting URL: https://famcare.app/

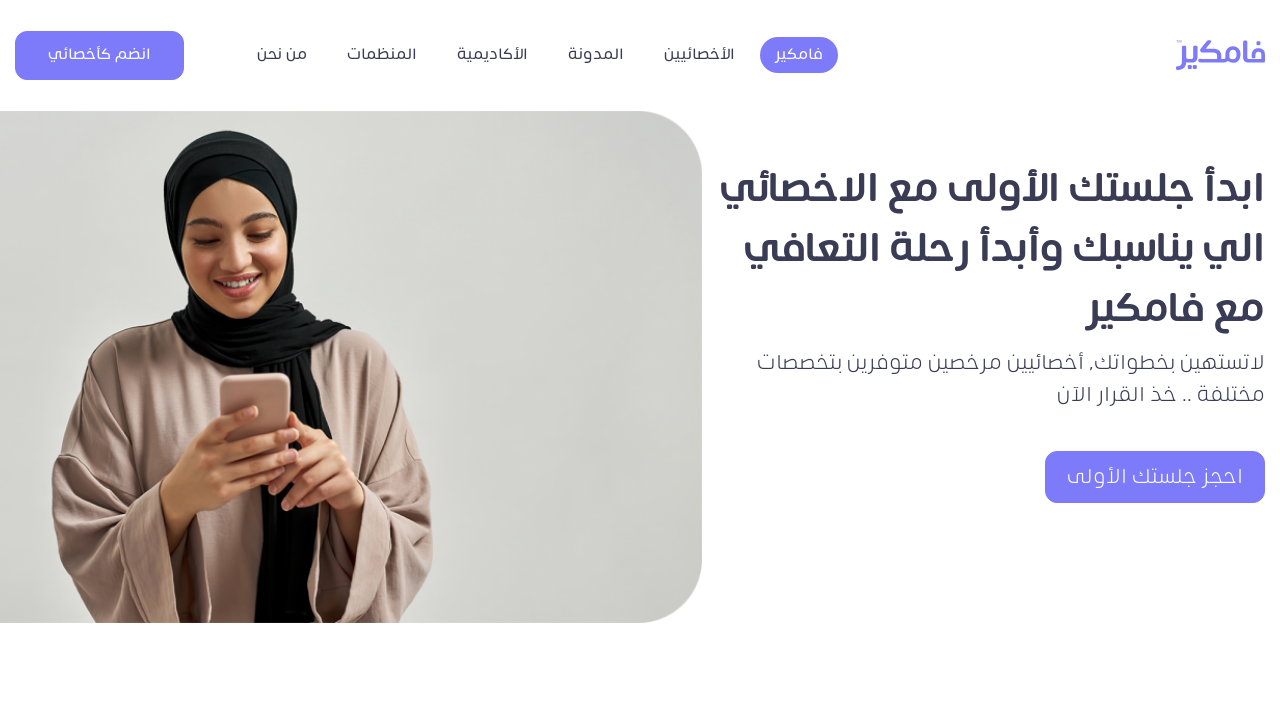

Navigated to https://famcare.app/
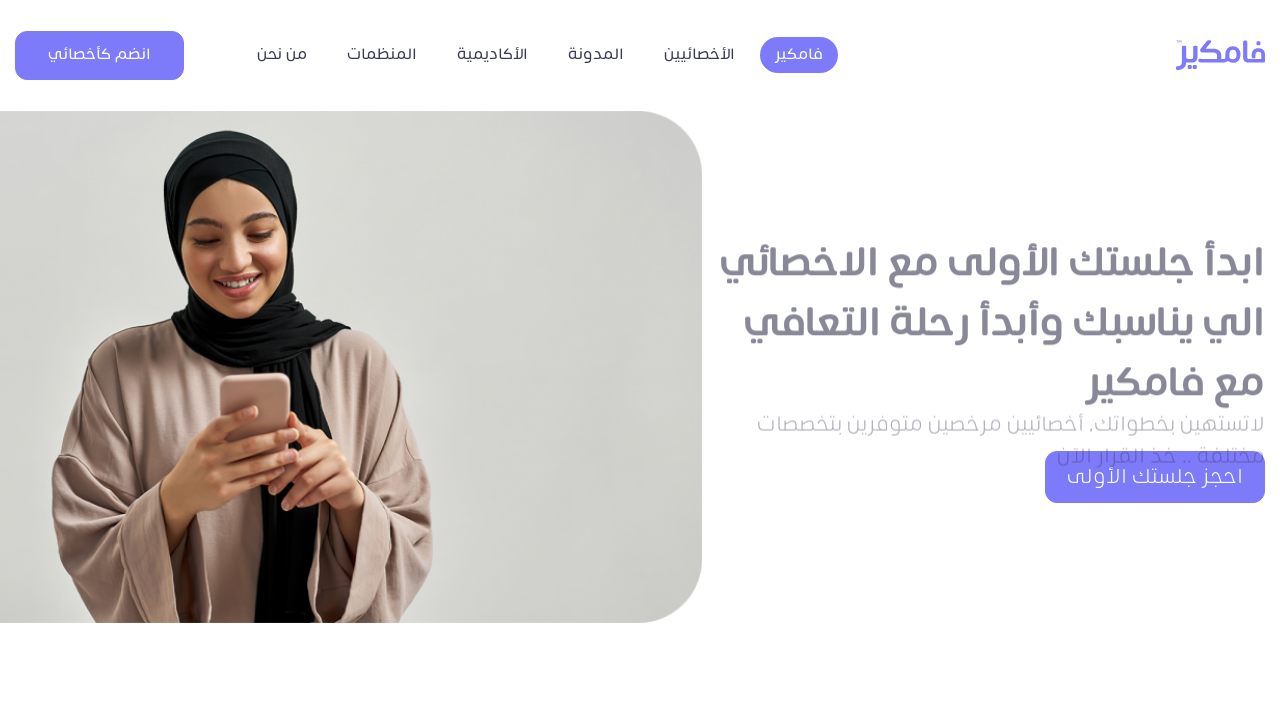

Located the 'Book First Session' button element
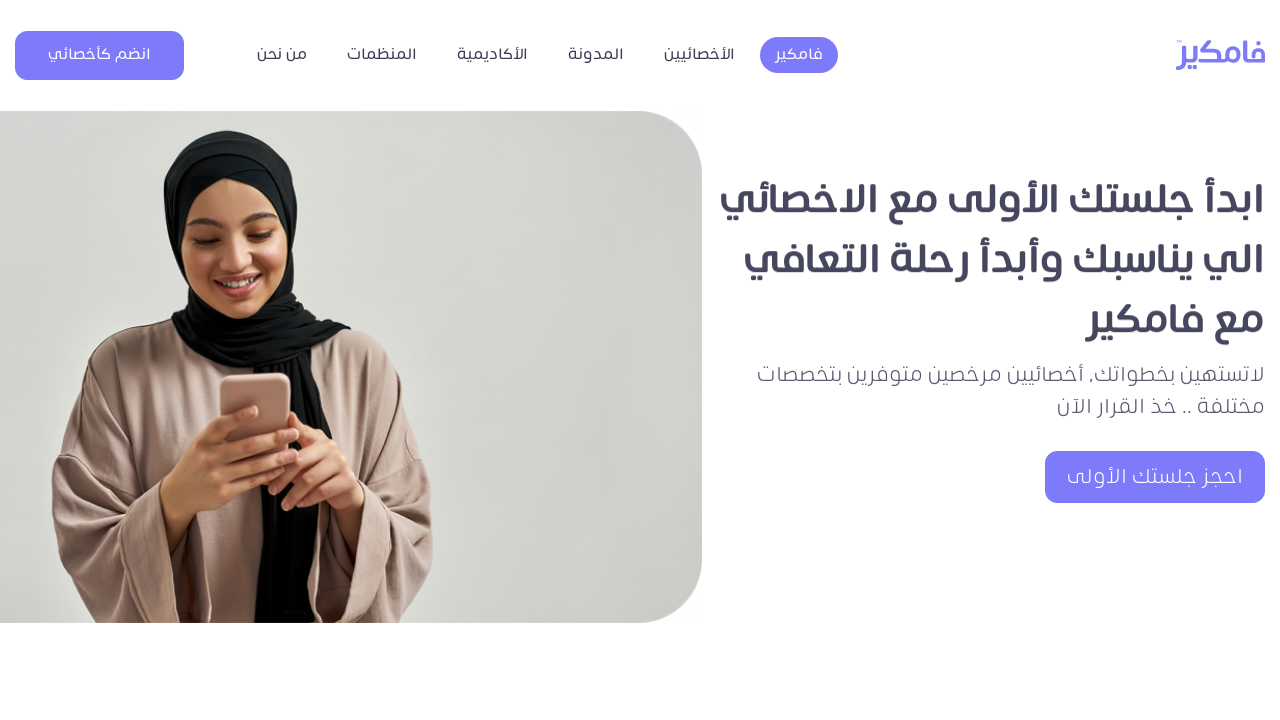

Waited for 'Book First Session' button to become visible
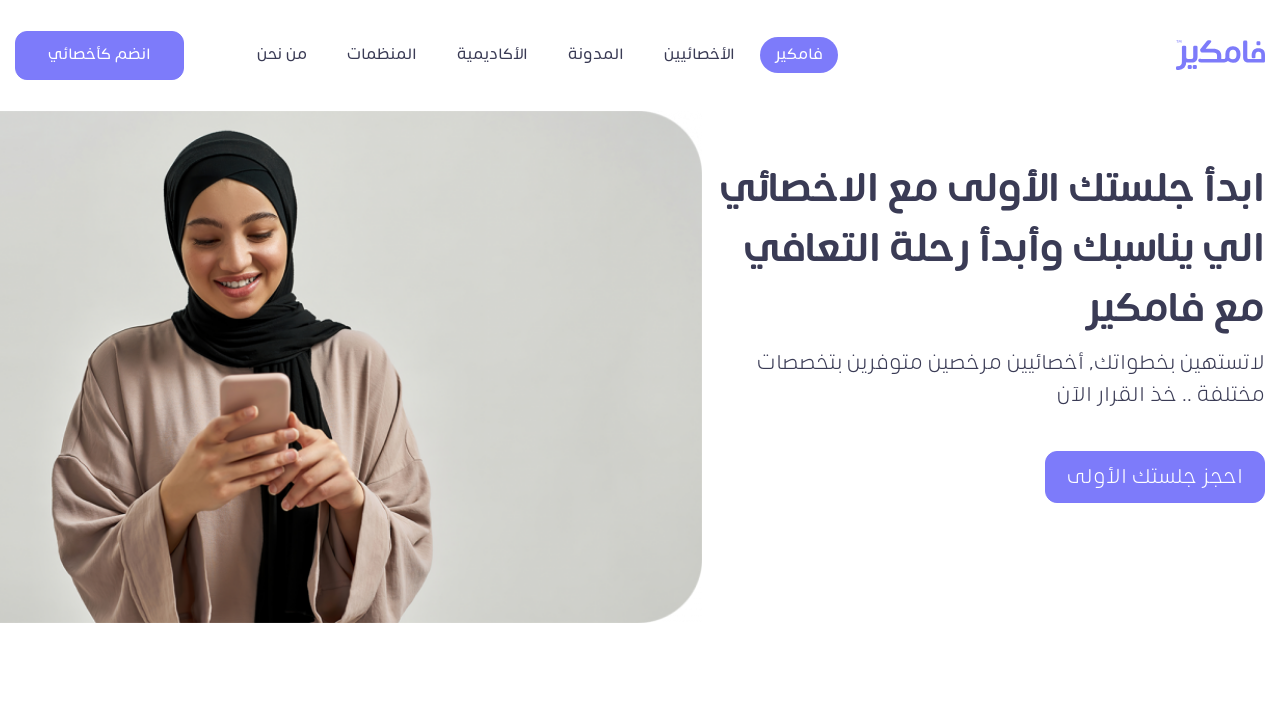

Verified that the 'Book First Session' button is displayed on the homepage hero section
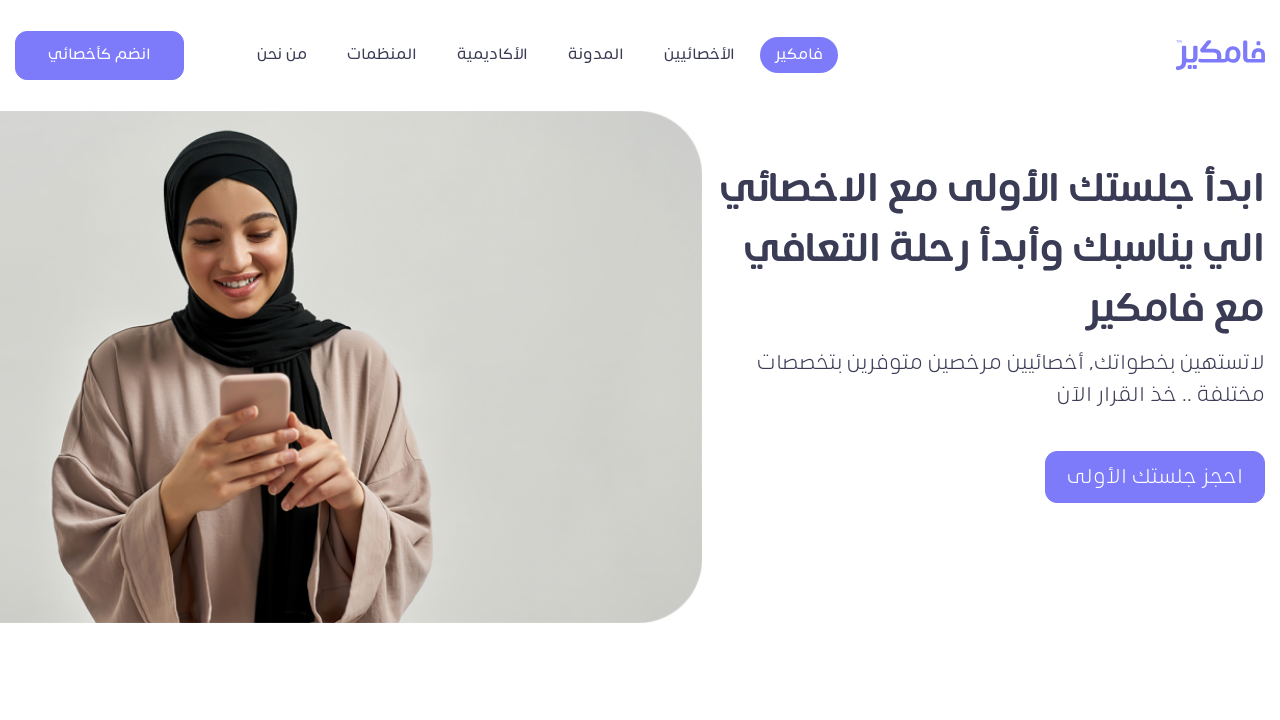

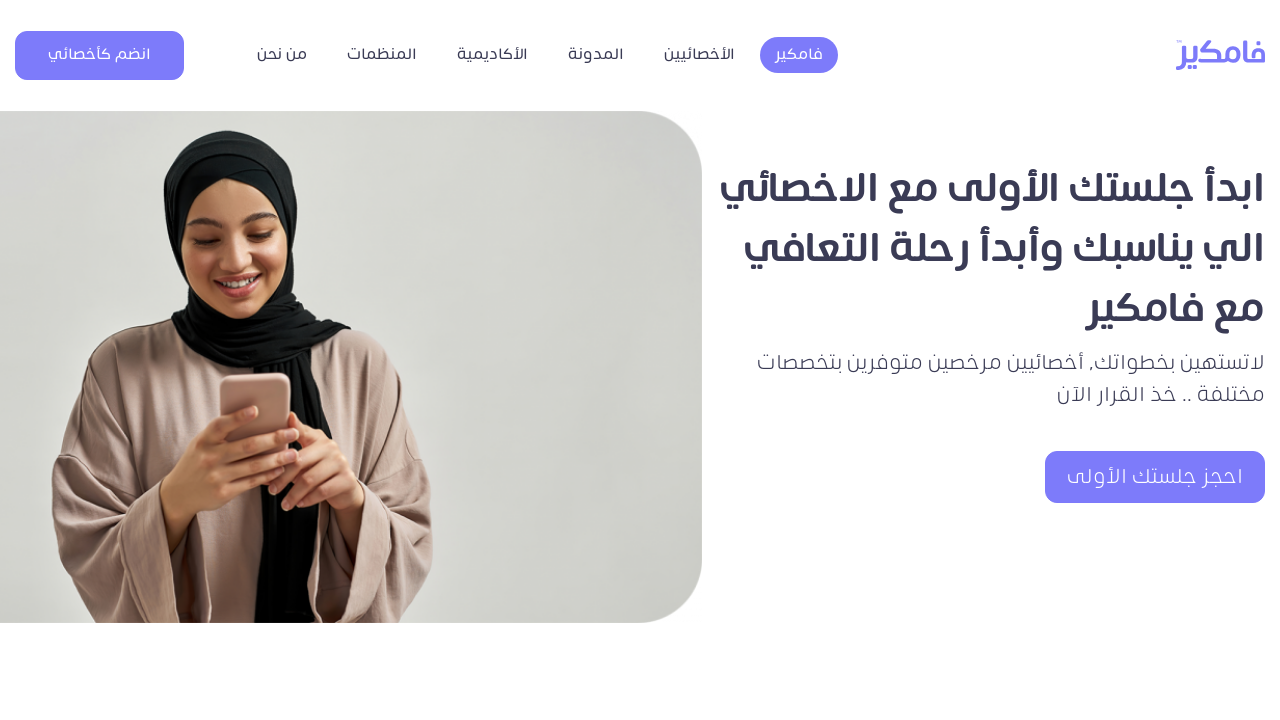